Tests multi-window handling including switching between windows, getting titles, and closing windows

Starting URL: https://demo.automationtesting.in/Windows.html

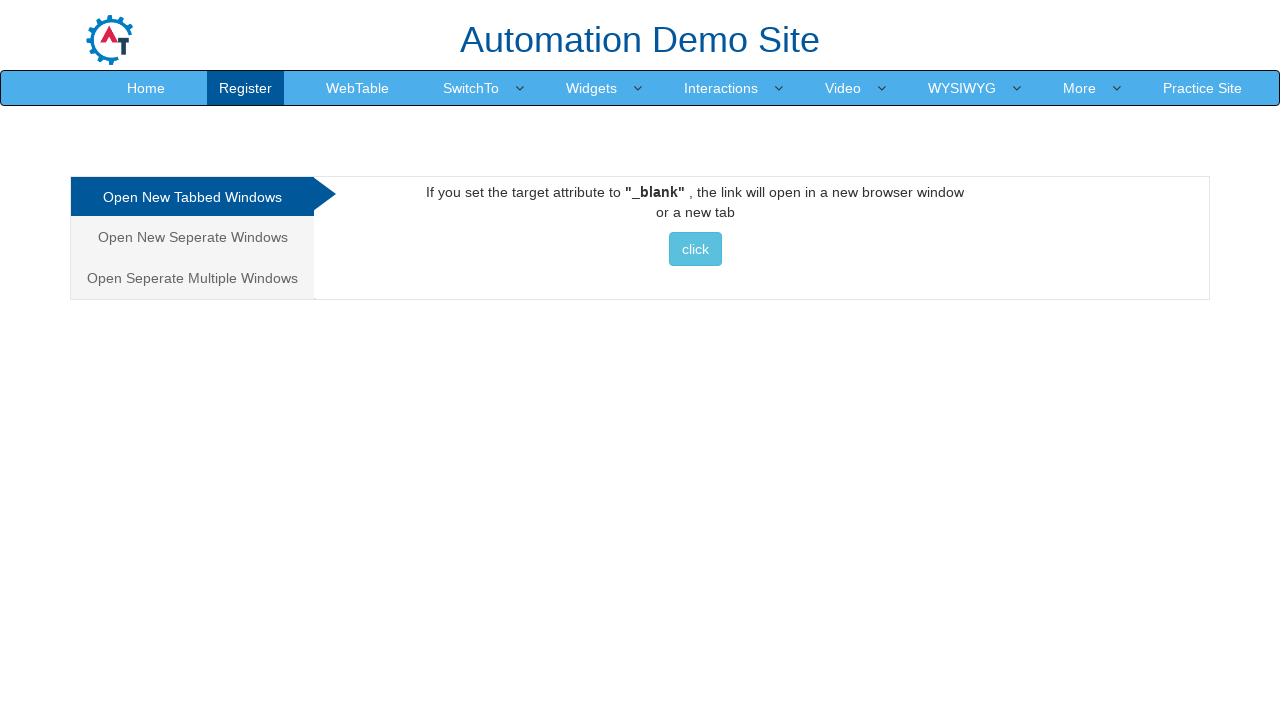

Clicked button to open new window
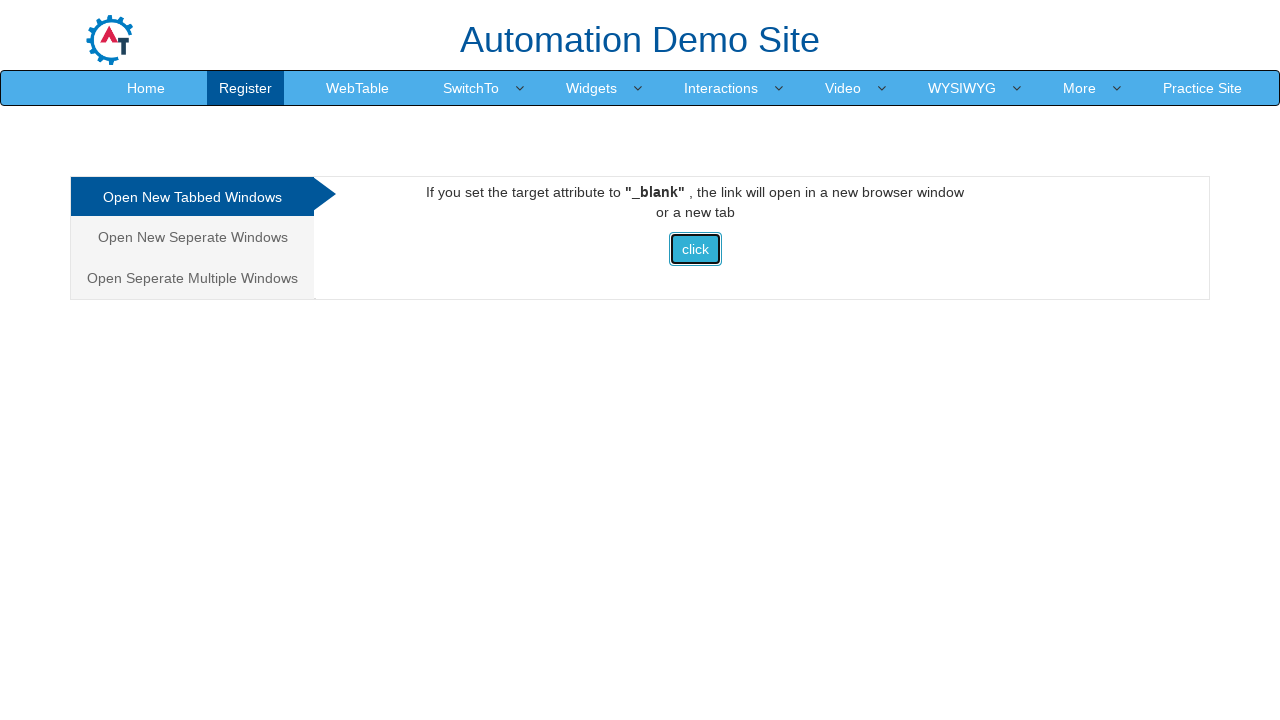

Waited 2 seconds for new window to open
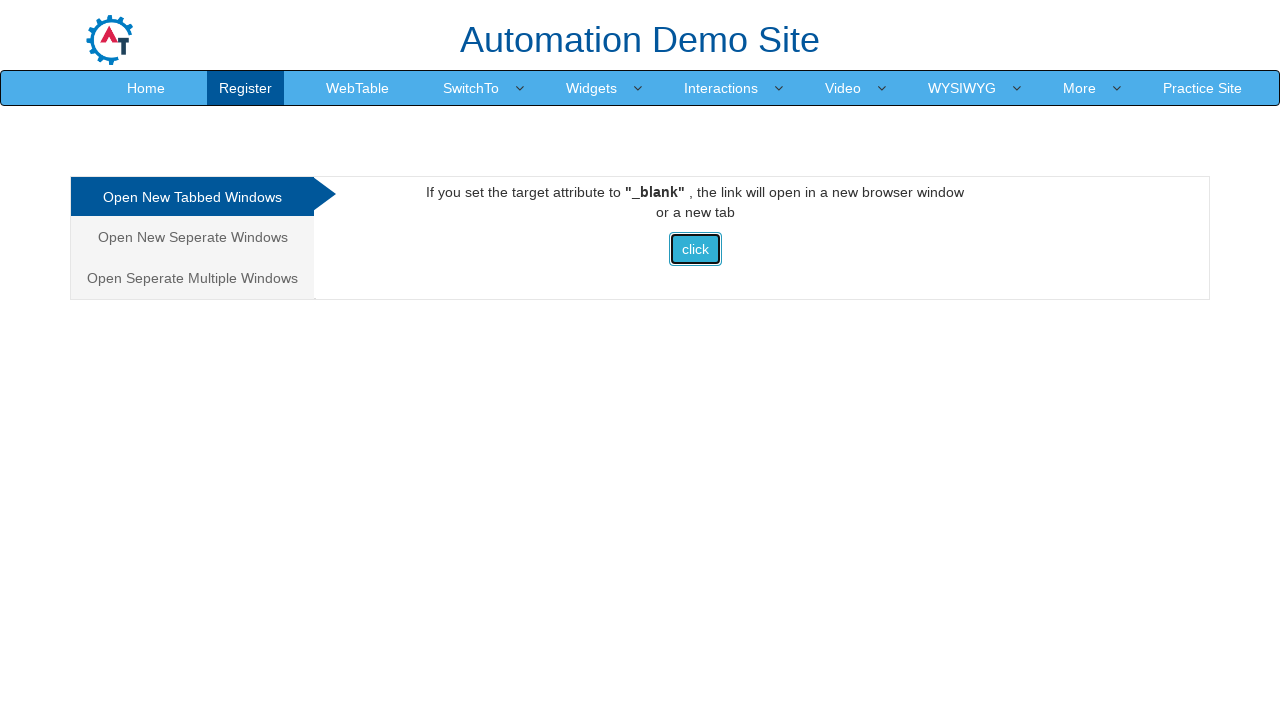

Retrieved all pages from context - Total pages: 2
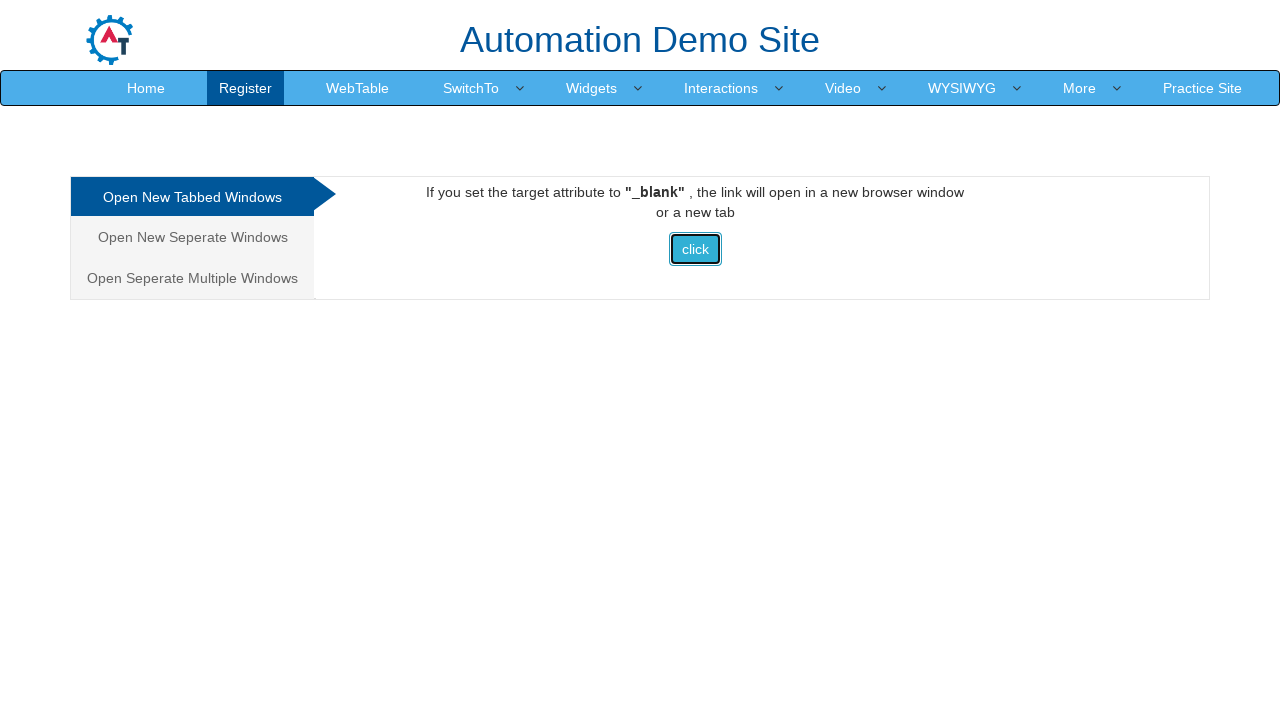

Selected the second page (new window)
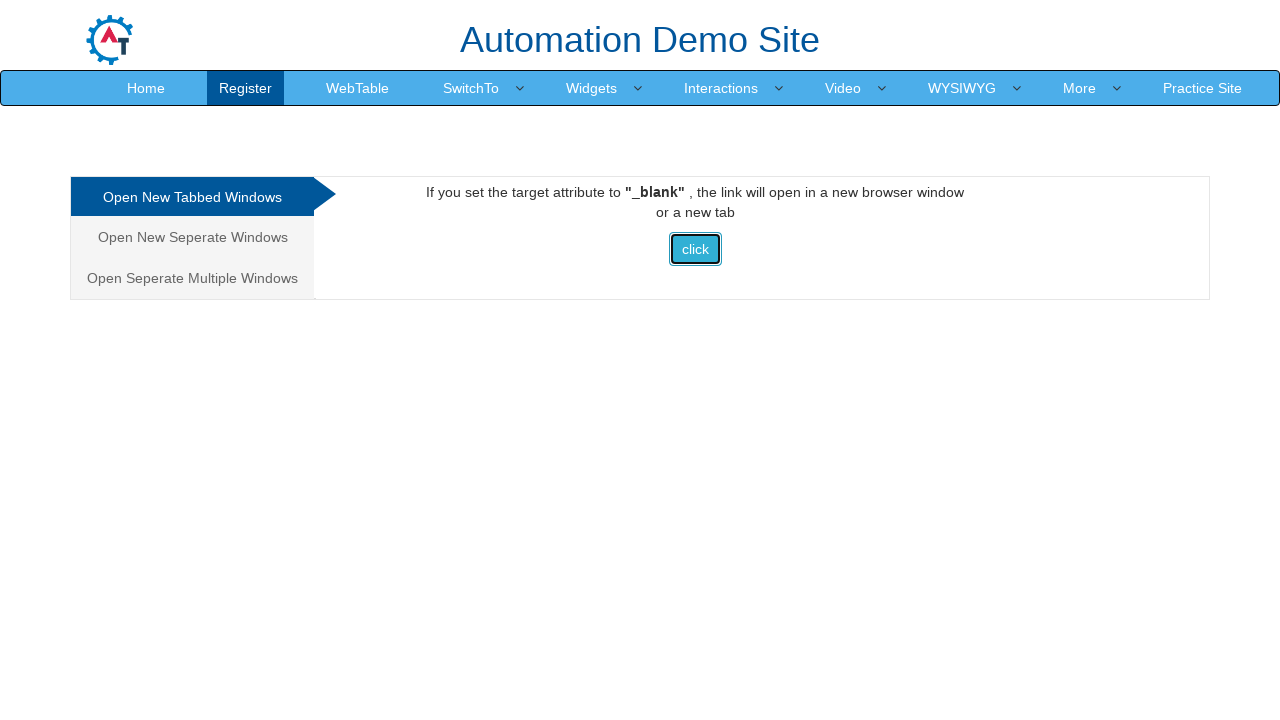

Brought new page to front
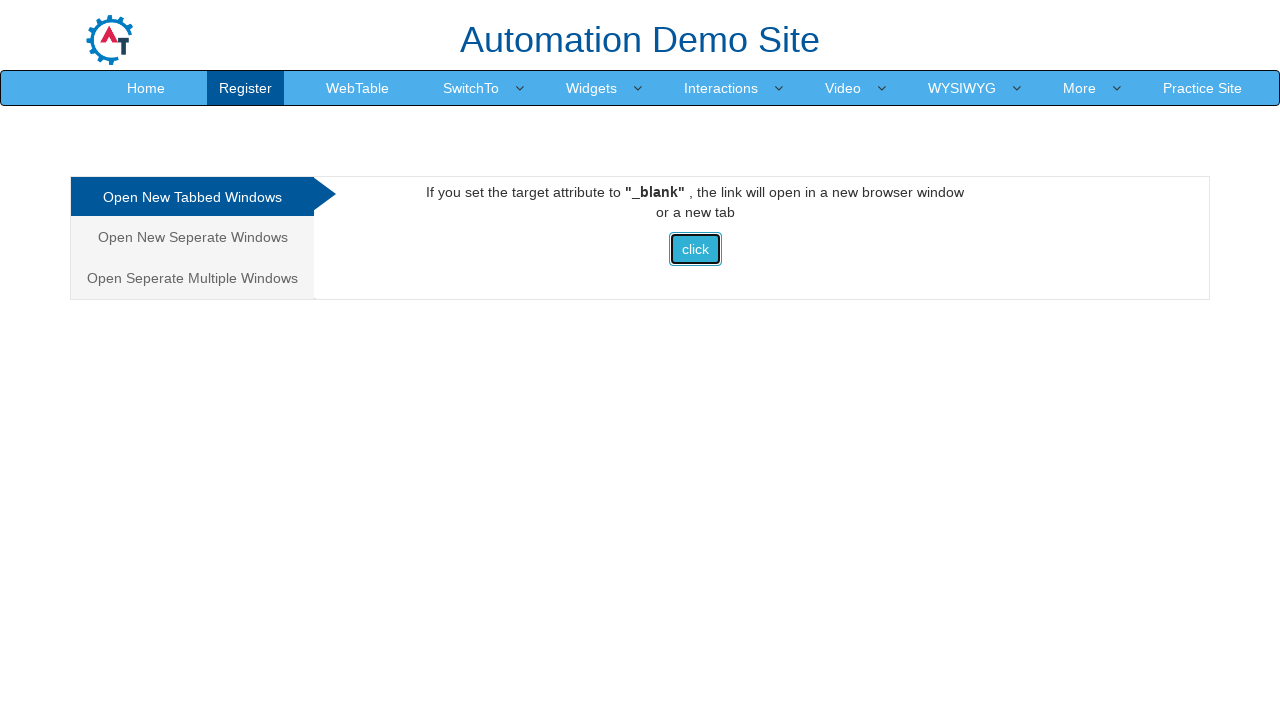

Waited 1 second for page to be ready
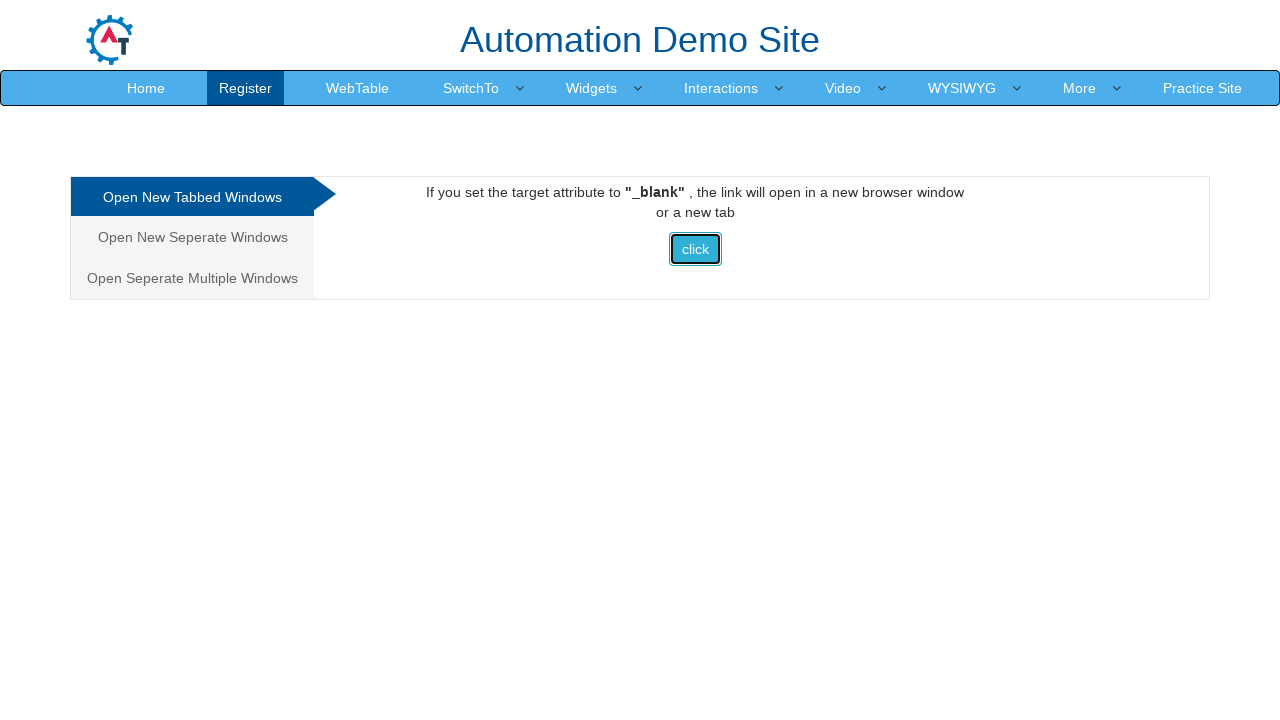

Closed the new page
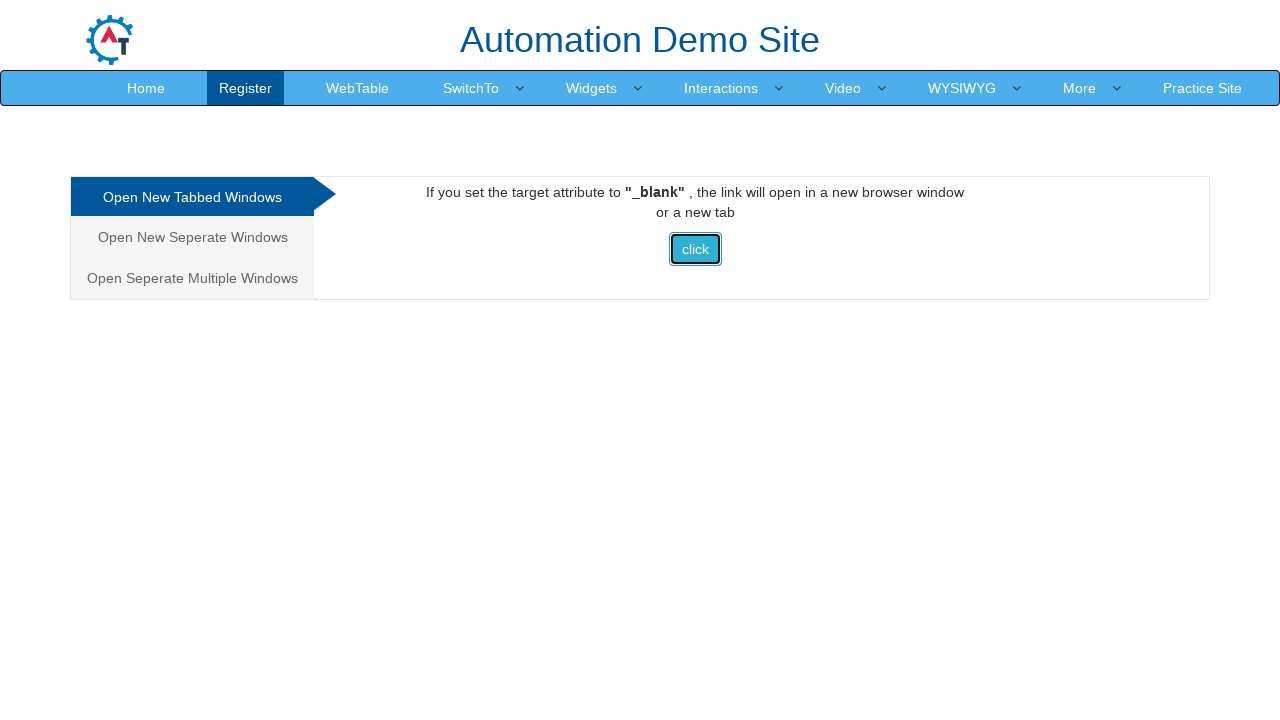

Brought original page back to front
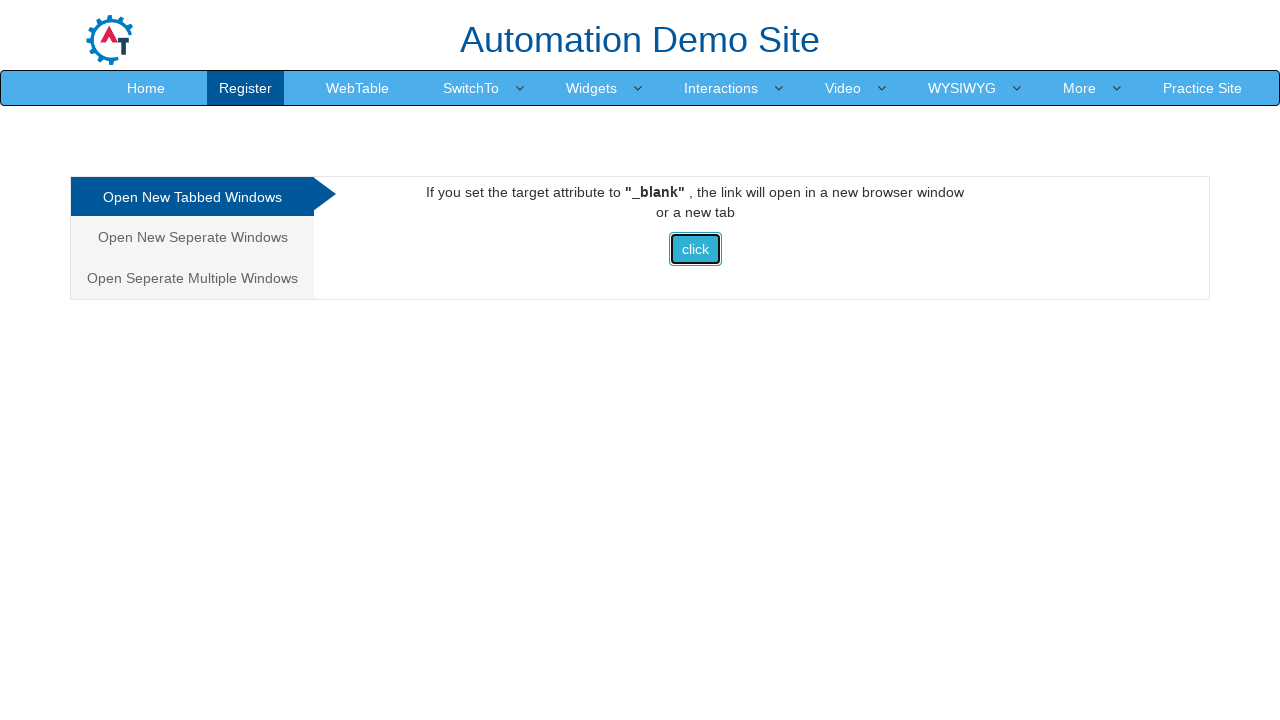

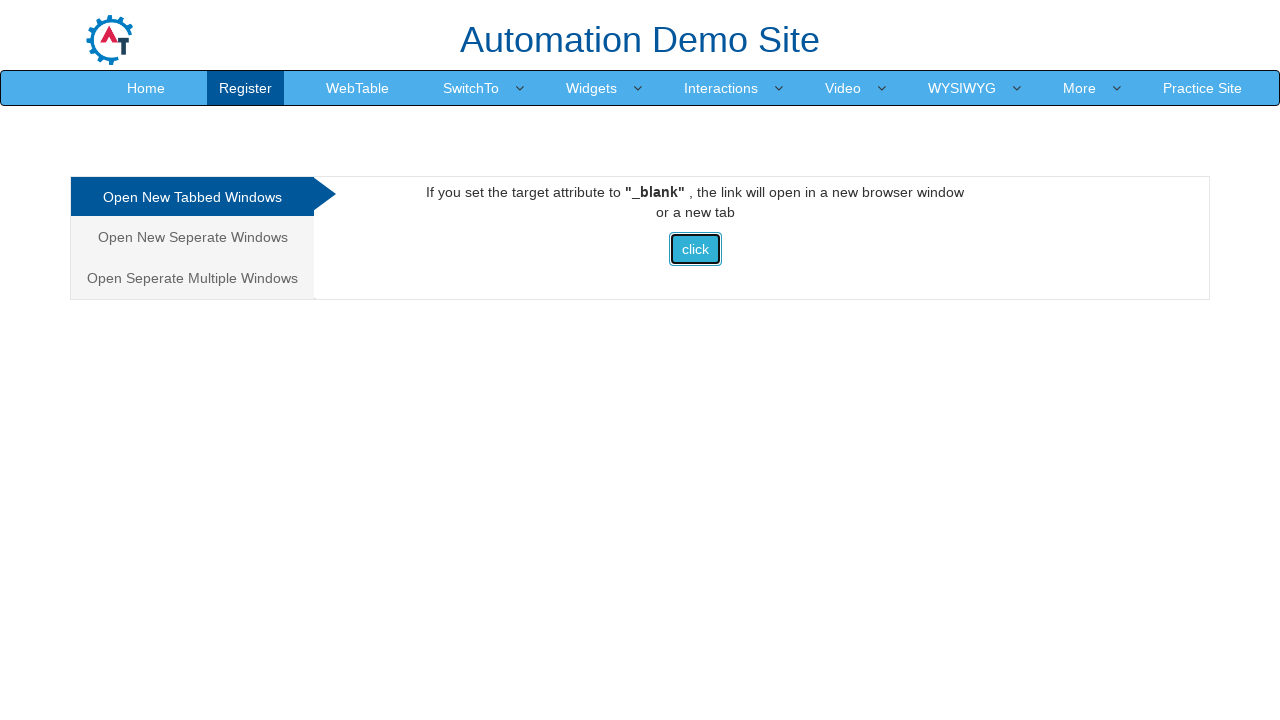